Tests jQuery UI draggable functionality by switching to an iframe, dragging an element to a new position, and verifying text content after switching back to main frame

Starting URL: https://jqueryui.com/draggable/

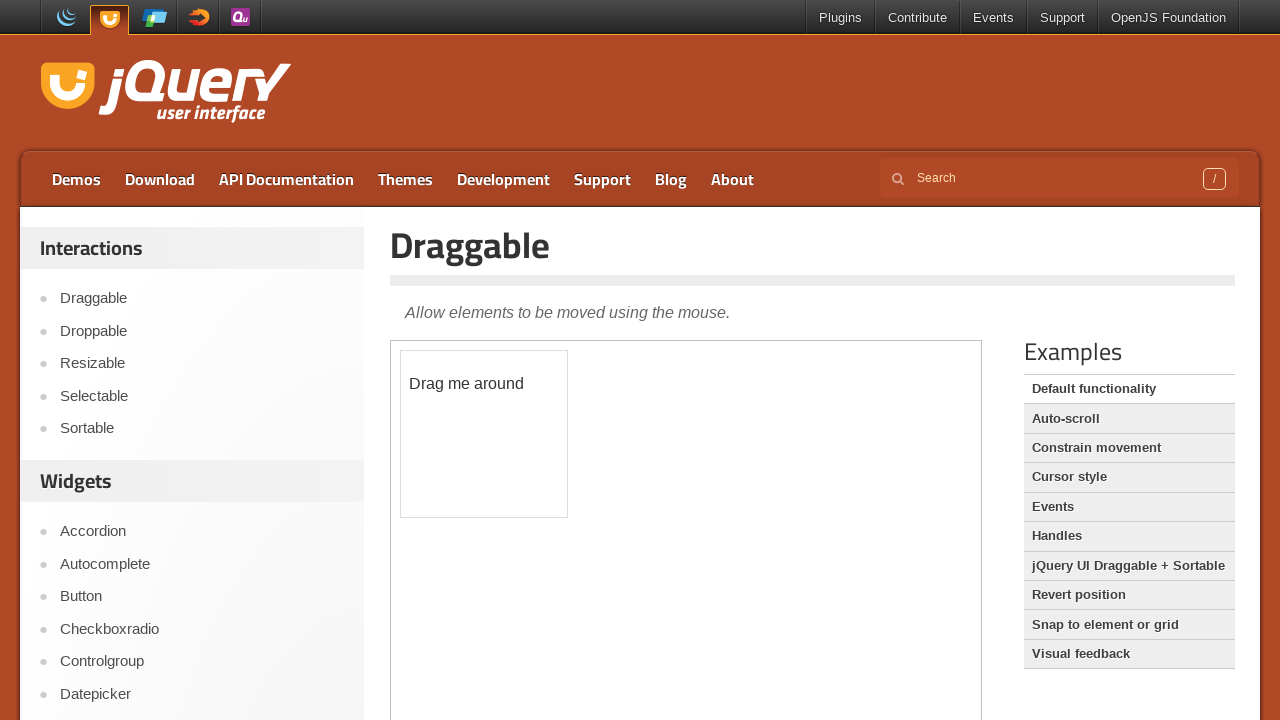

Located the demo iframe containing draggable functionality
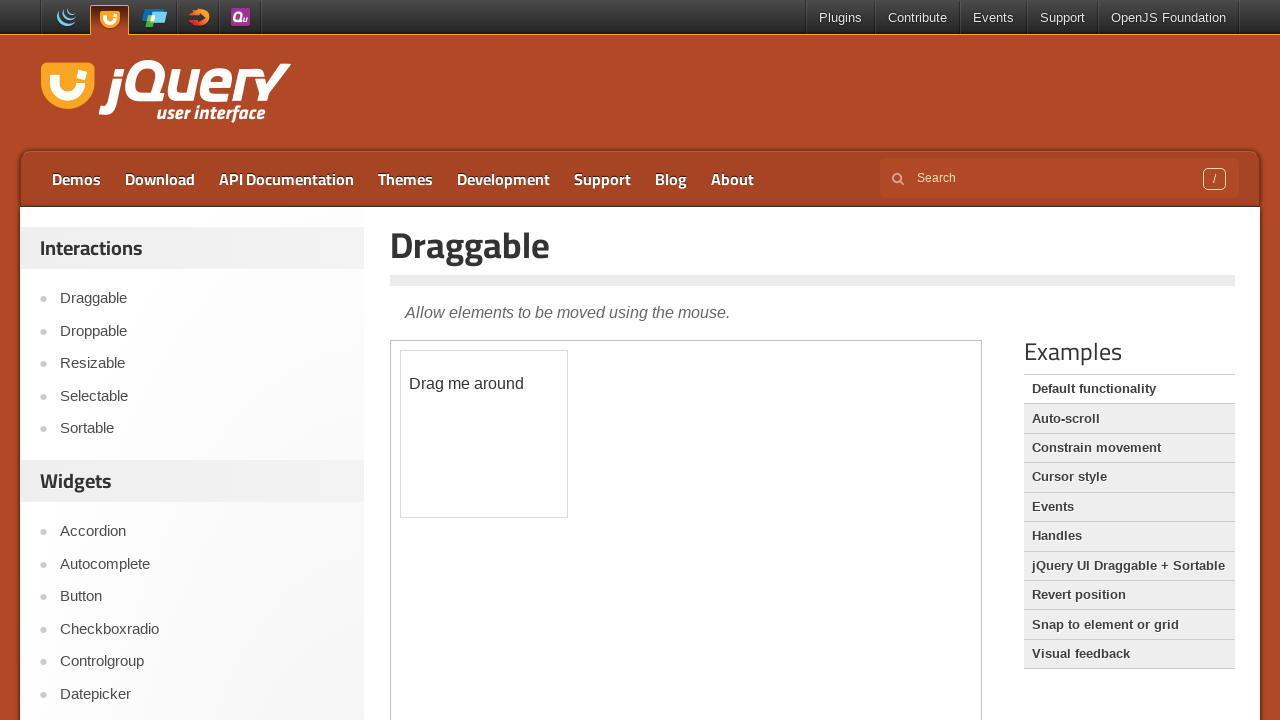

Located the draggable element within the iframe
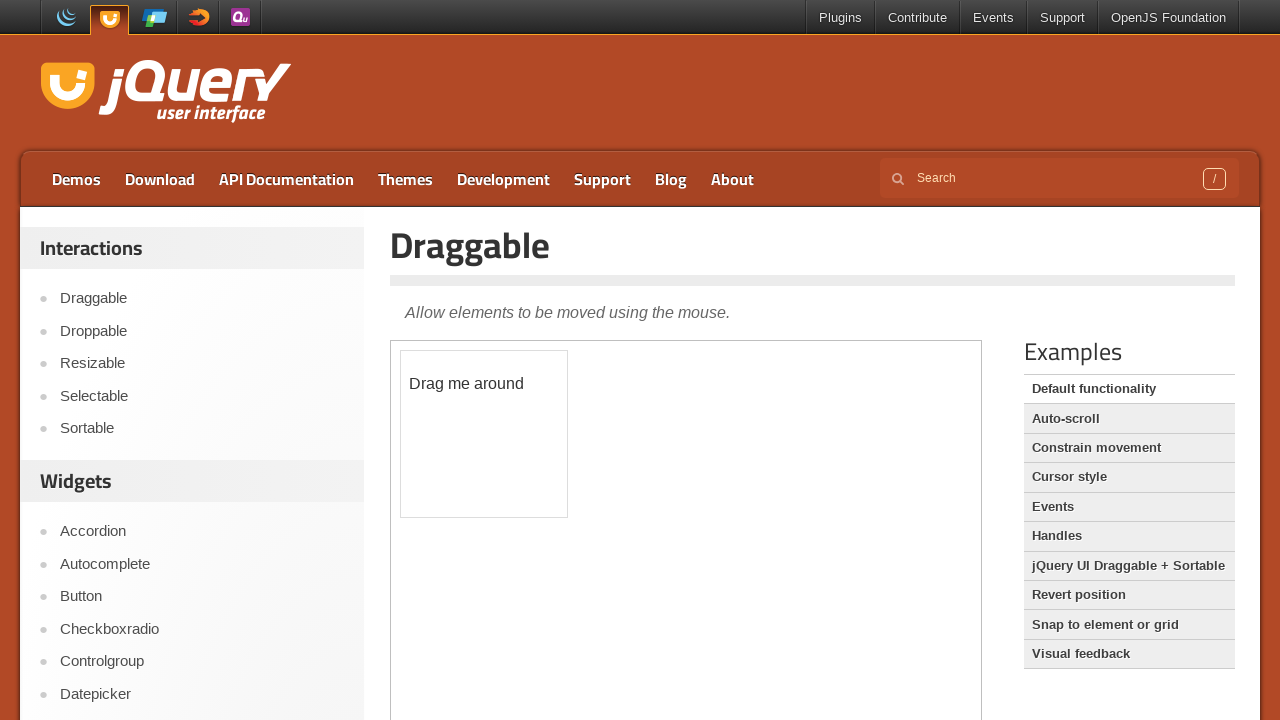

Dragged element 50px right and 80px down at (451, 431)
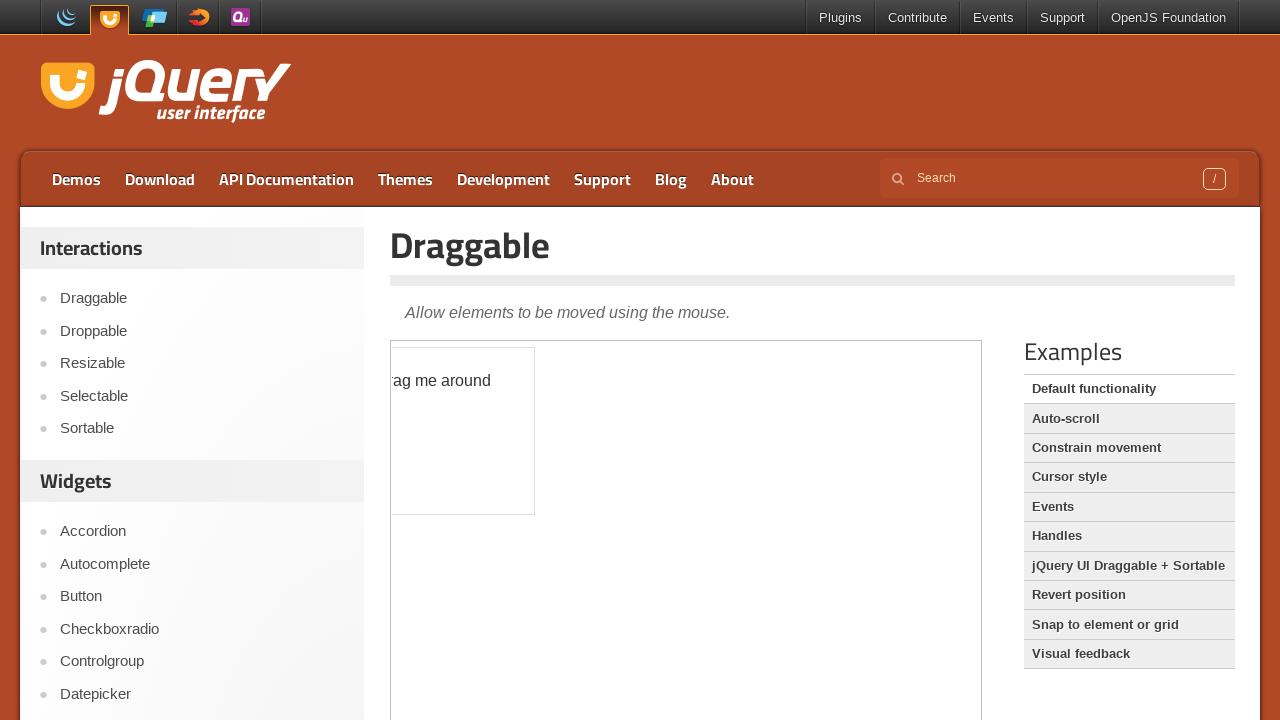

Verified description text is present in main frame
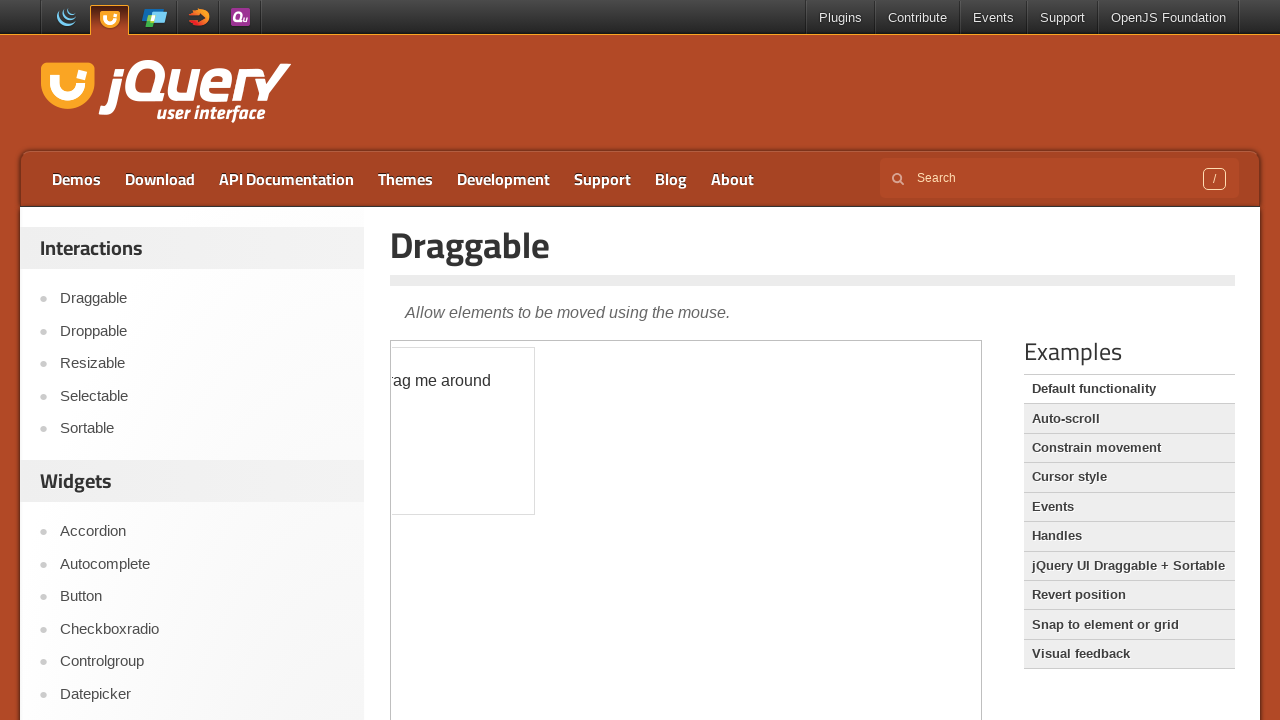

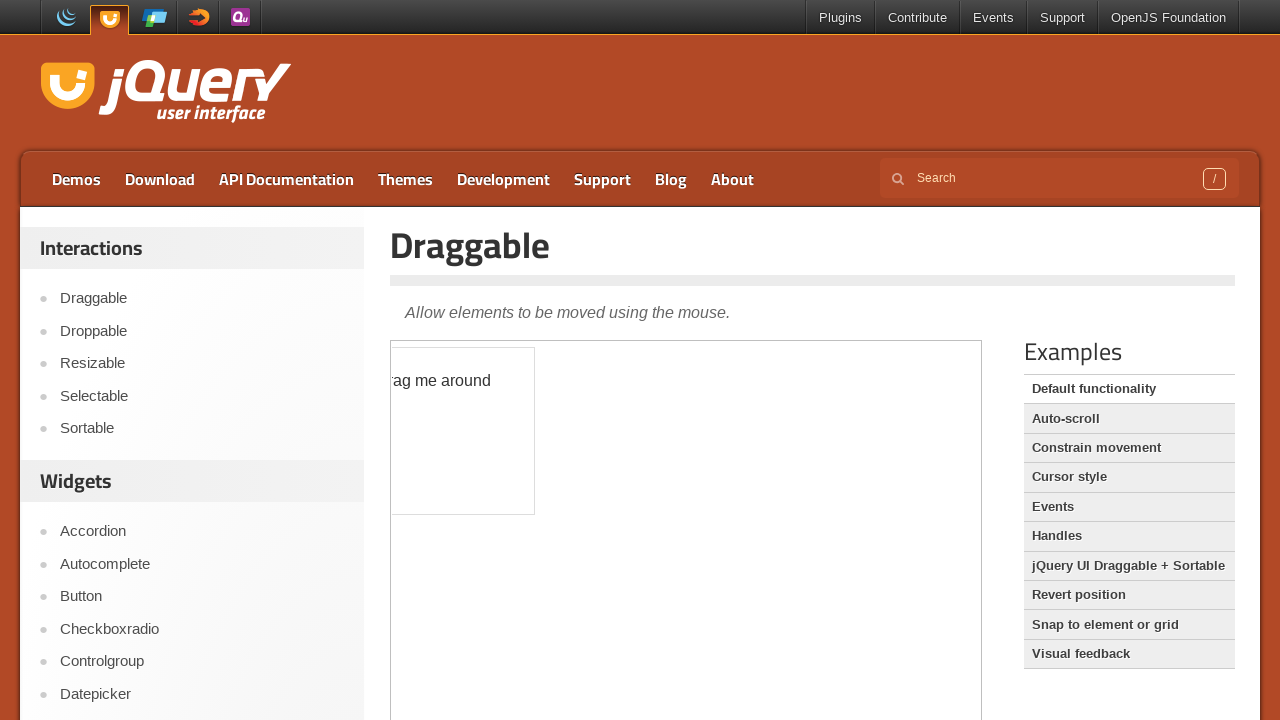